Tests simple drag and drop functionality by dragging an element to a drop zone

Starting URL: https://demoqa.com/droppable

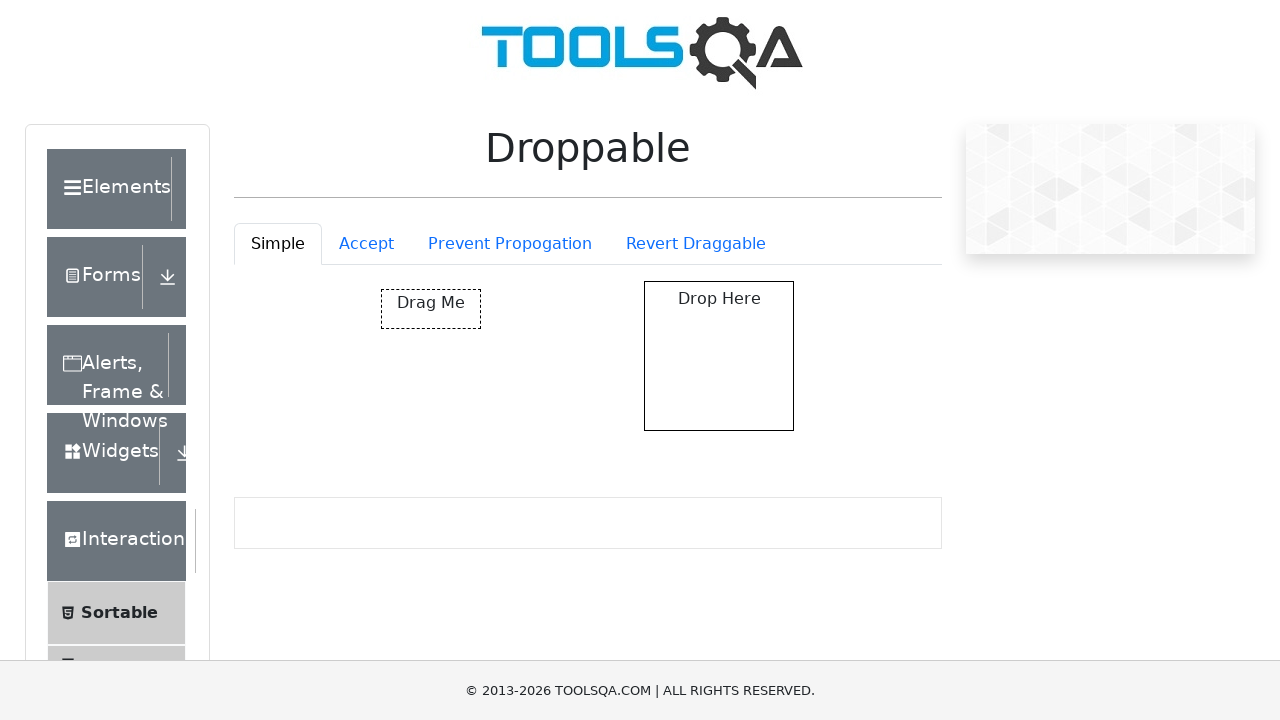

Dragged element to drop zone at (719, 356)
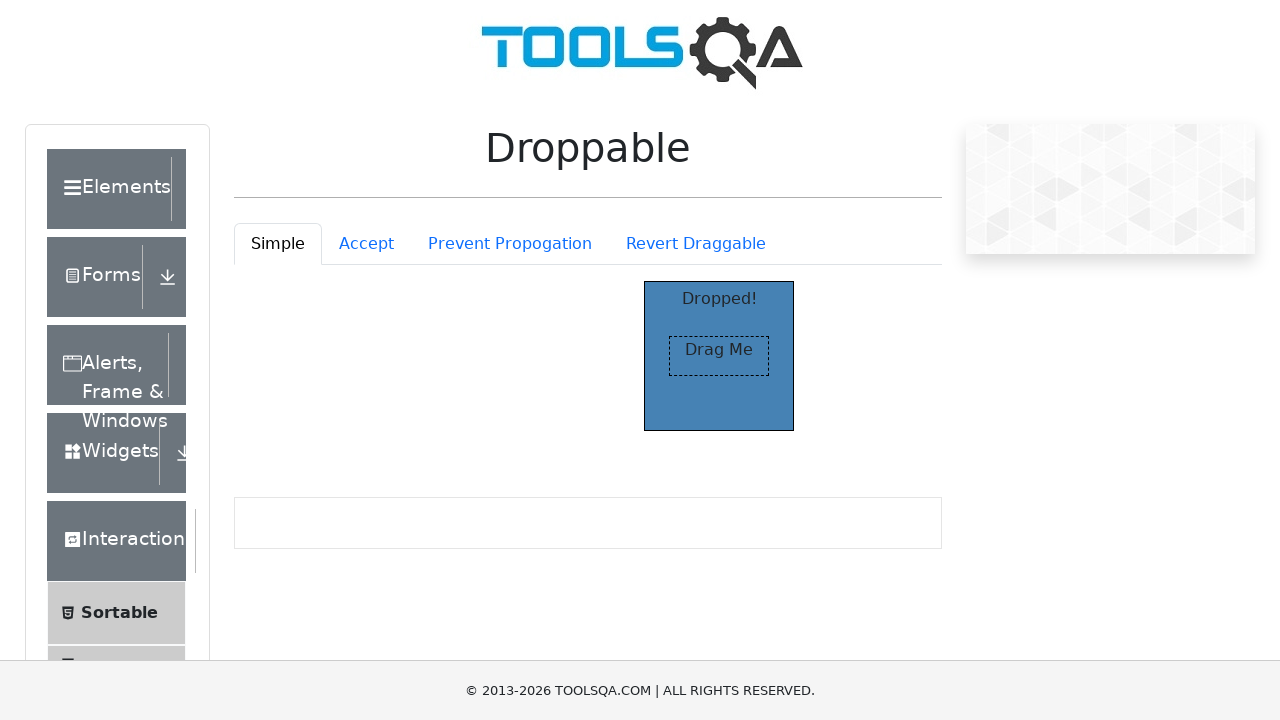

Verified dropped element is visible in drop zone
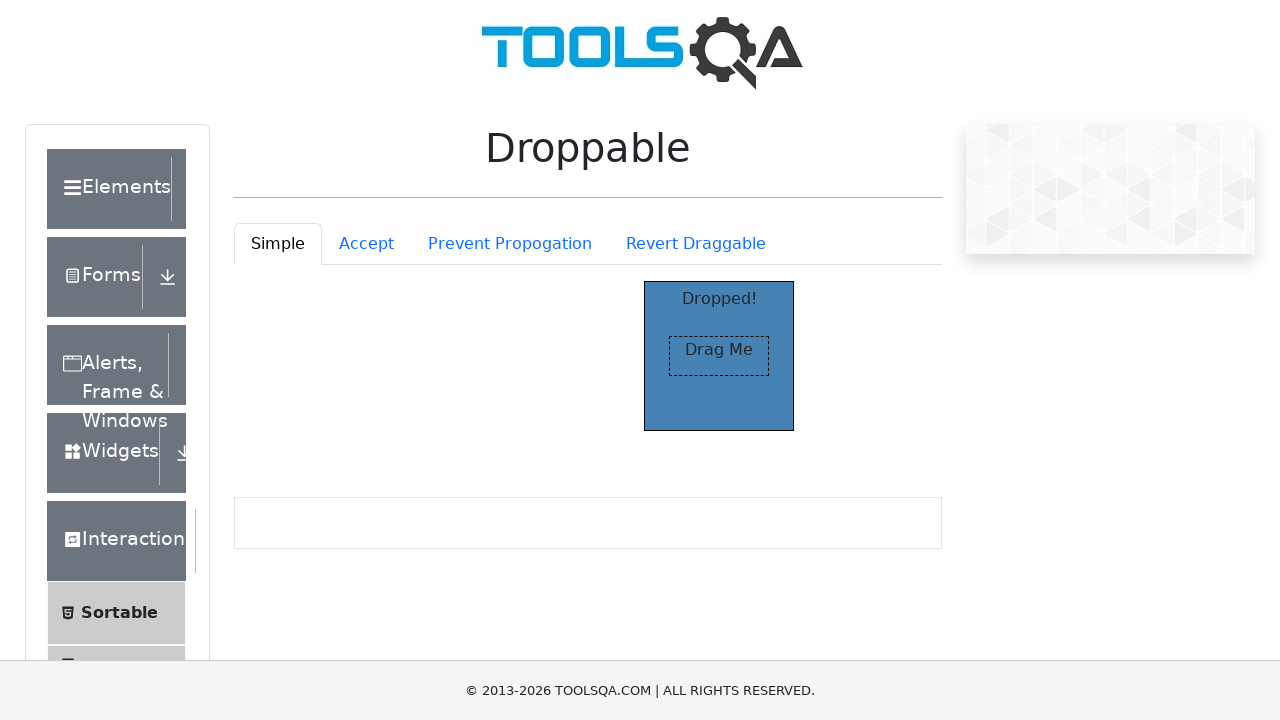

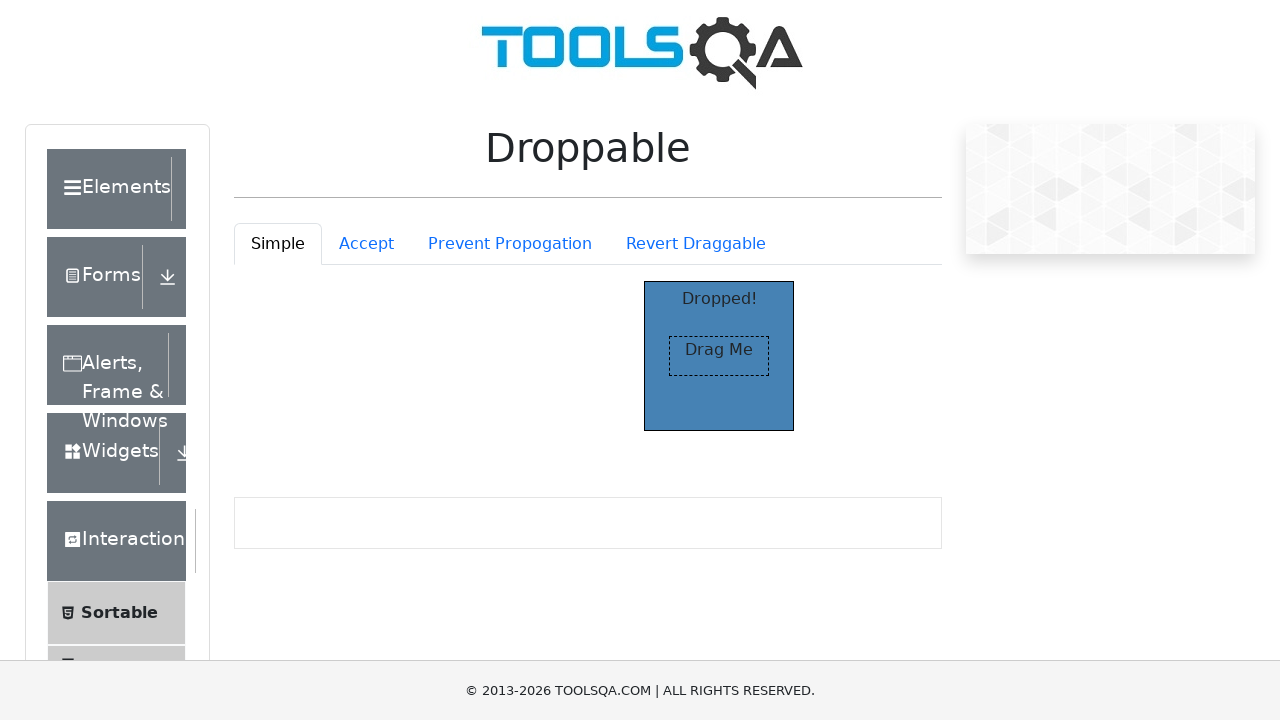